Tests table filtering functionality by entering "Rice" in the search field and verifying that the filtered results match expectations

Starting URL: https://rahulshettyacademy.com/seleniumPractise/#/offers

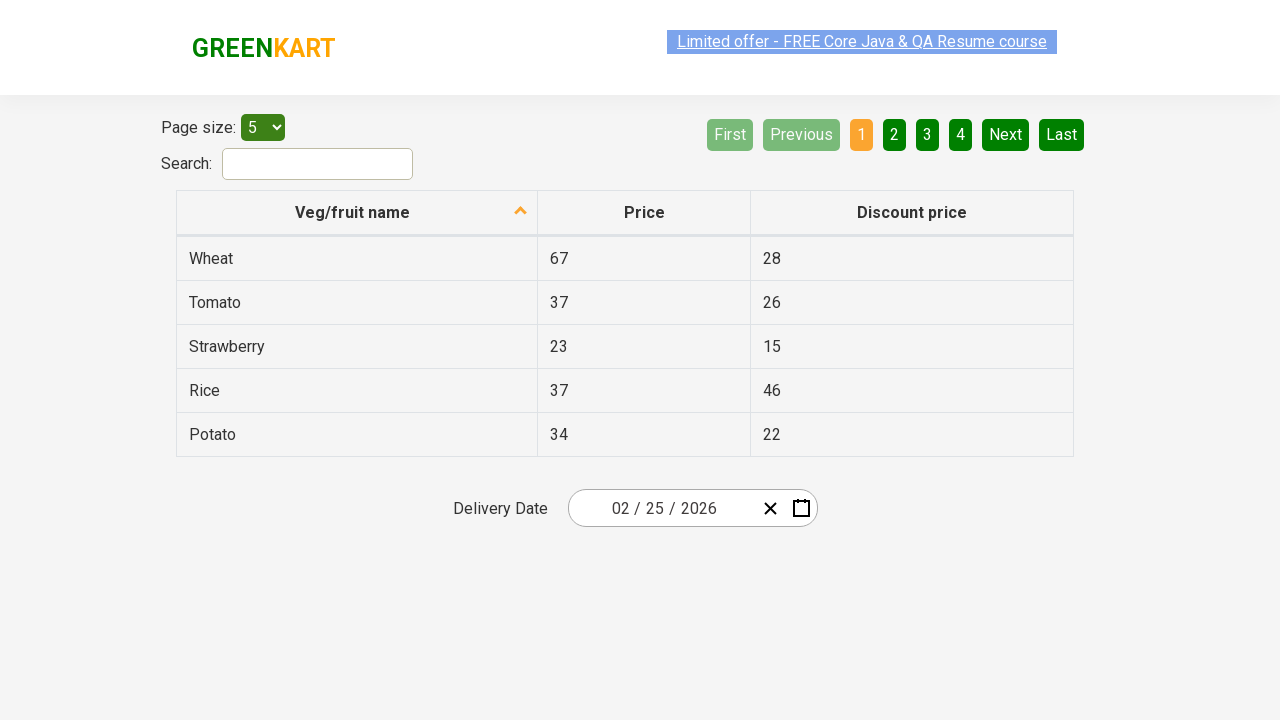

Entered 'Rice' in the search field to filter web table on #search-field
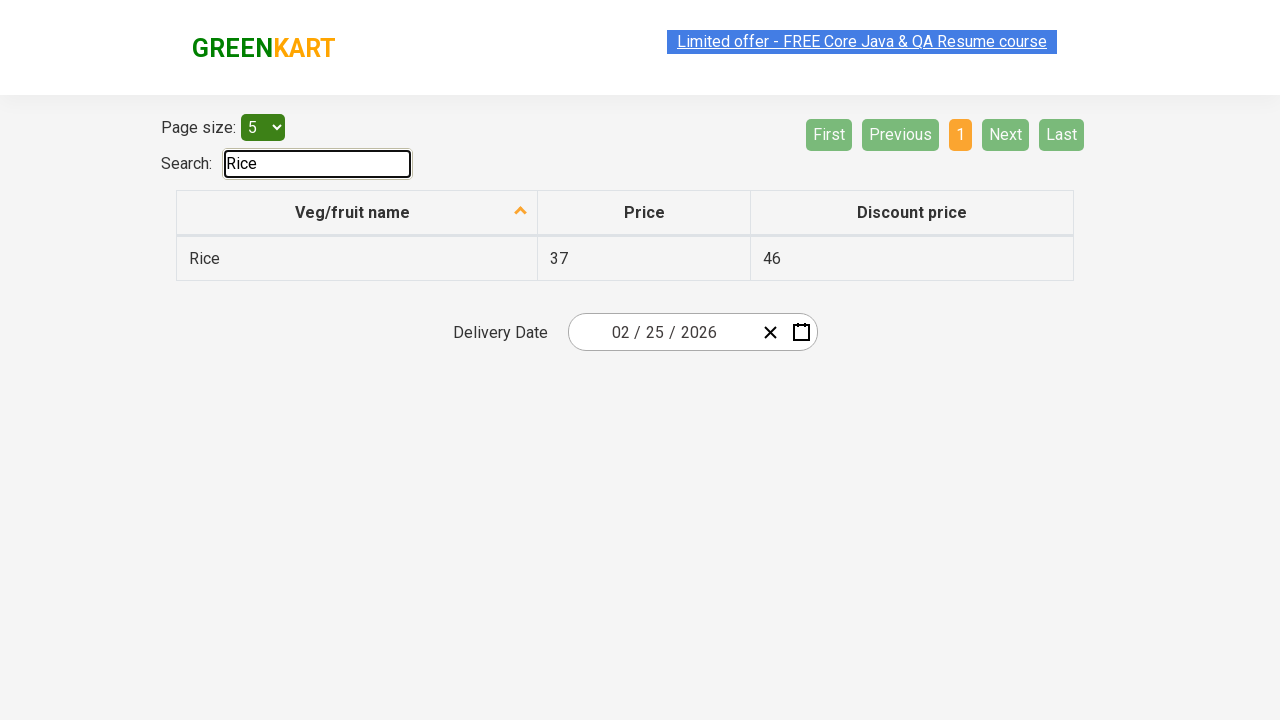

Waited for table filtering to complete
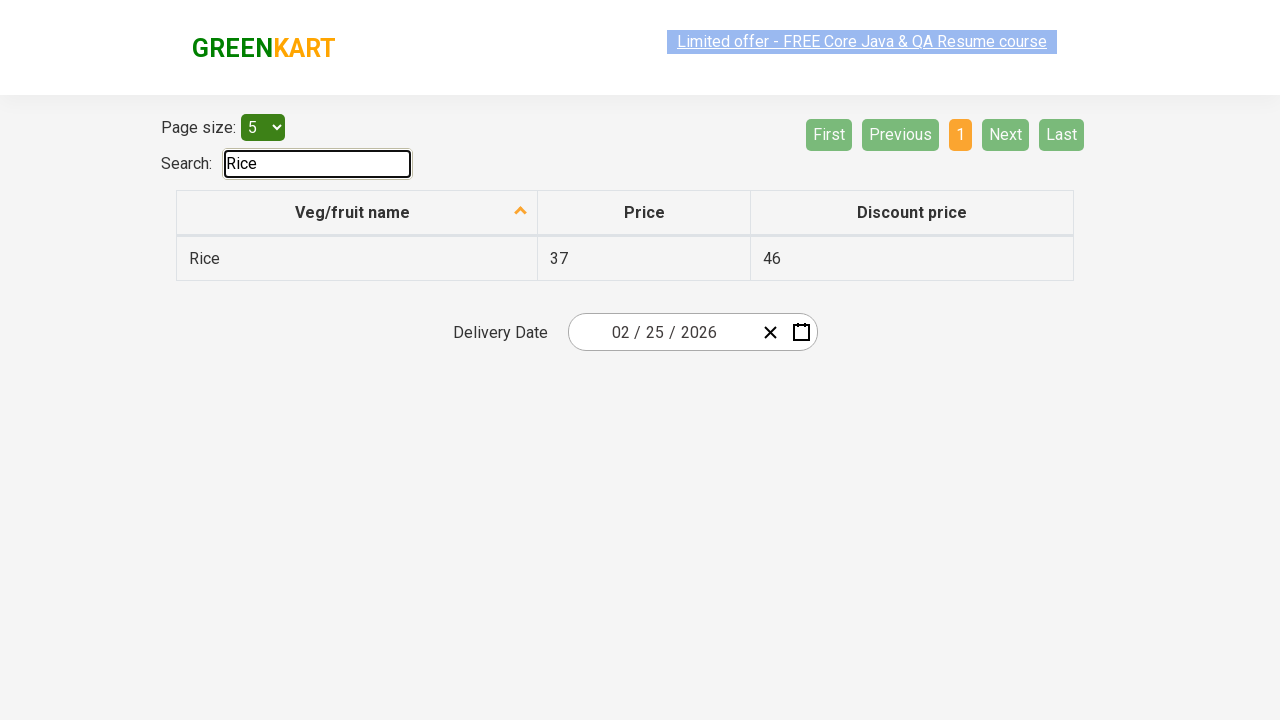

Verified filtered results are present in the table
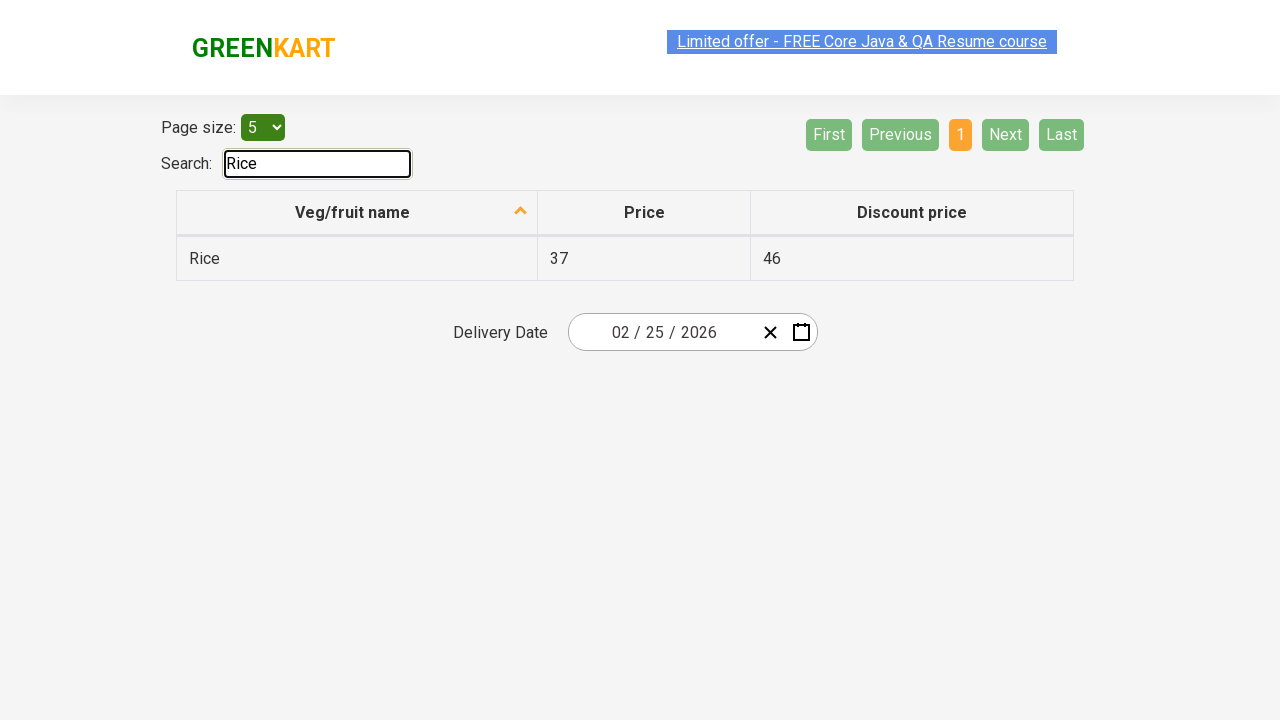

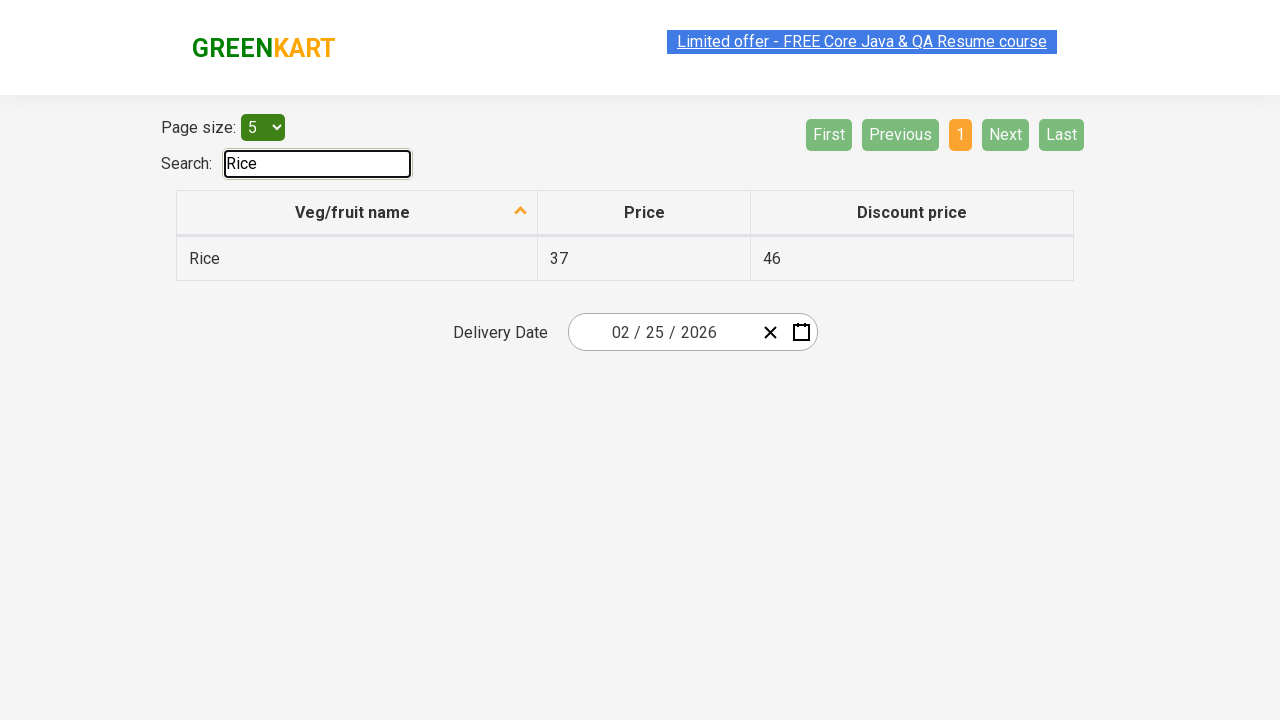